Tests JavaScript alert handling by clicking a confirmation alert button and accepting the alert dialog

Starting URL: http://www.tizag.com/javascriptT/javascriptalert.php

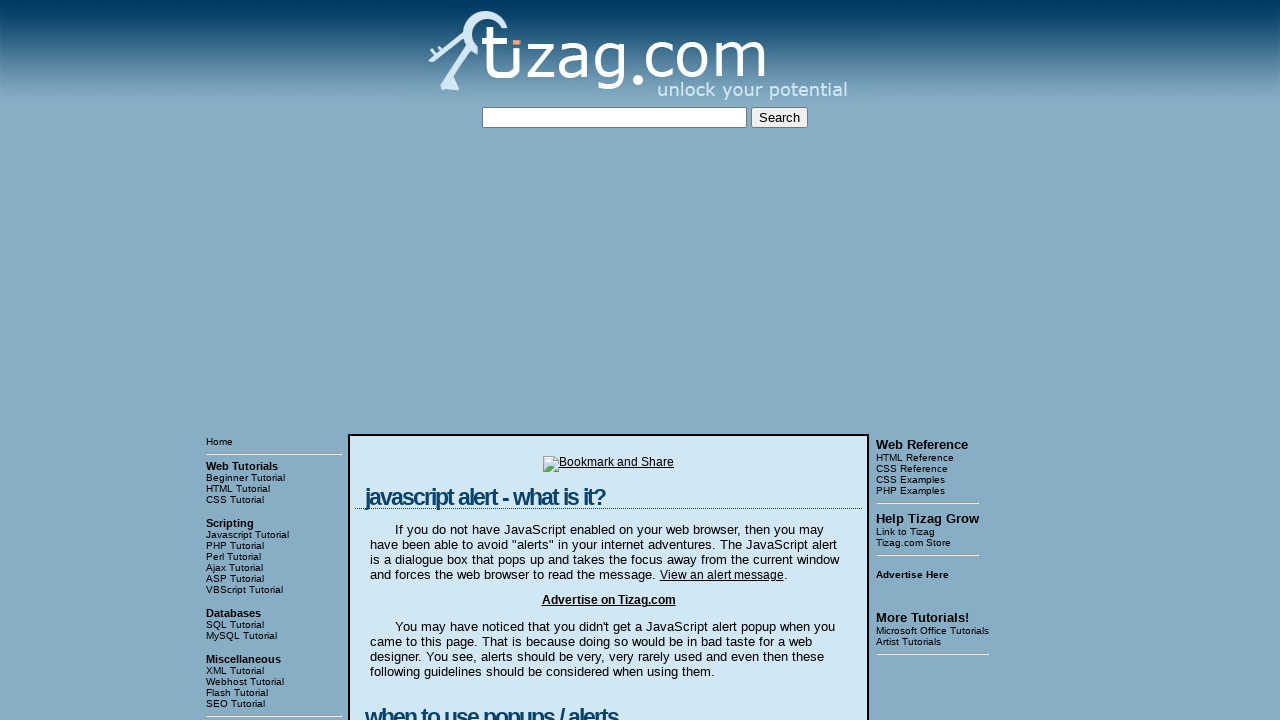

Clicked the Confirmation Alert button at (428, 361) on xpath=//input[@value='Confirmation Alert']
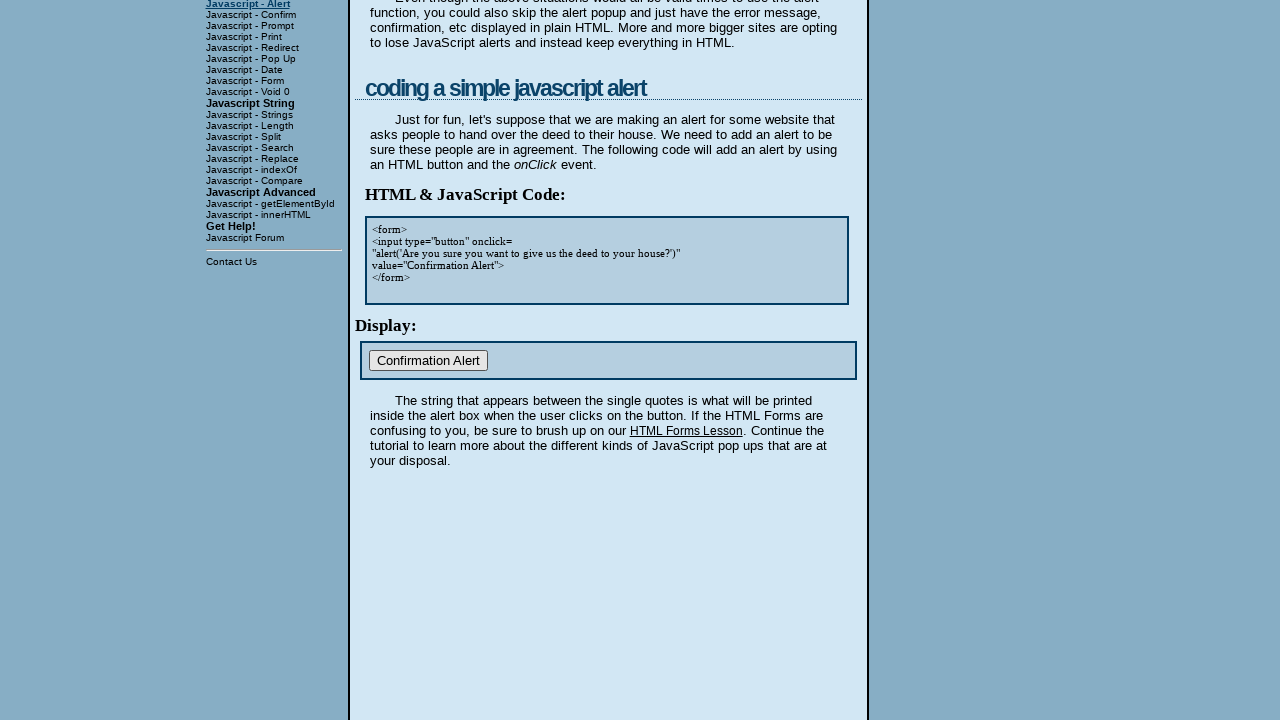

Set up dialog handler to accept alerts
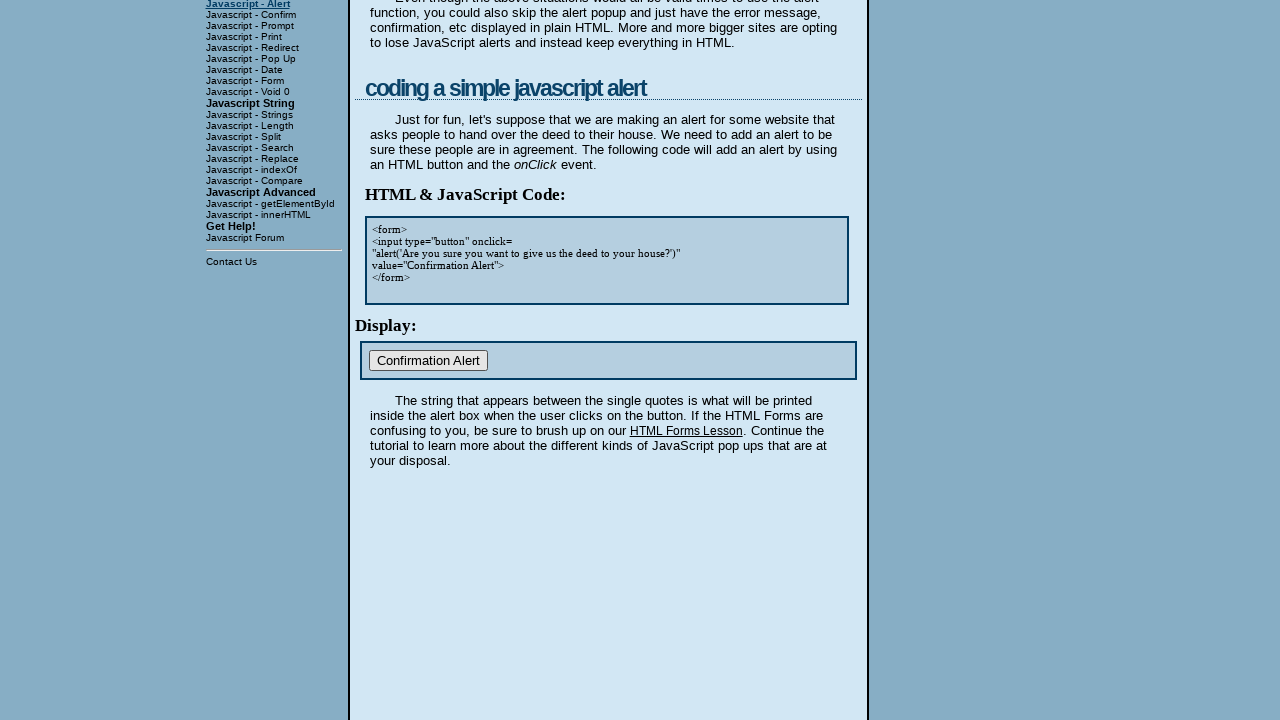

Clicked the Confirmation Alert button again to trigger dialog at (428, 361) on xpath=//input[@value='Confirmation Alert']
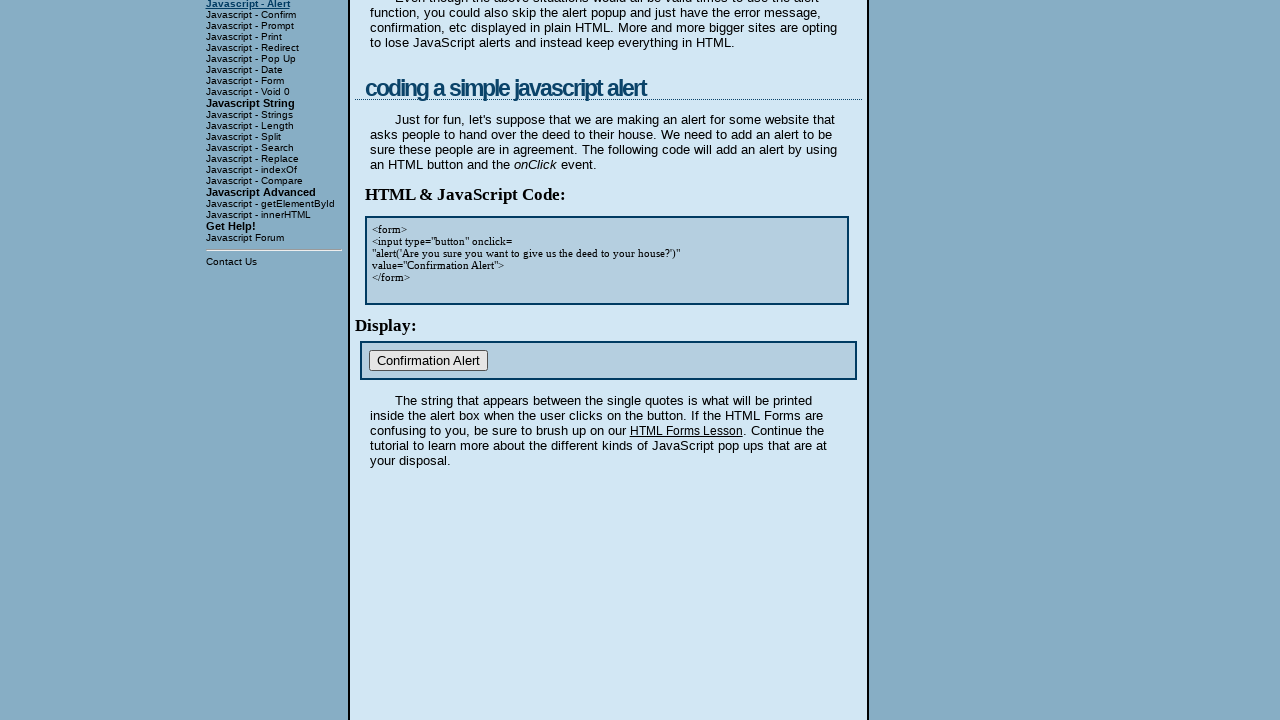

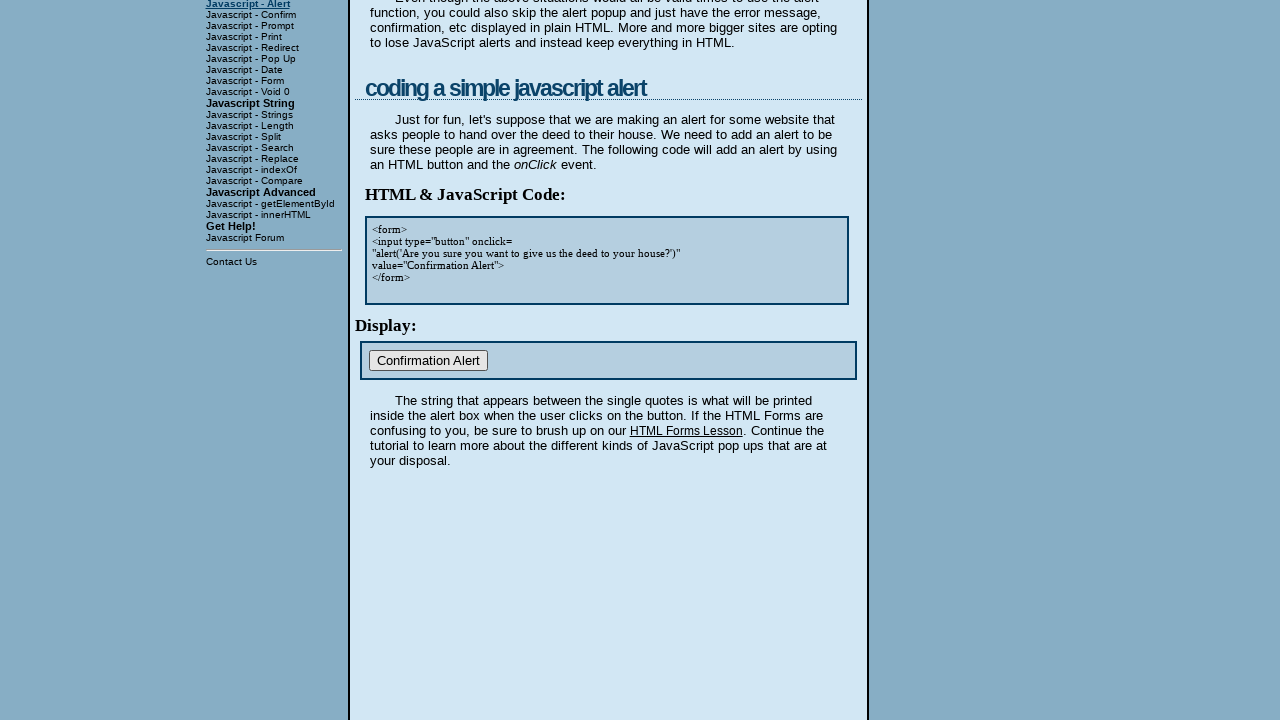